Tests the search and filtering functionality on Ajio.com by searching for "bags", applying a Men gender filter, and then filtering by Fashion Bags category.

Starting URL: https://www.ajio.com/

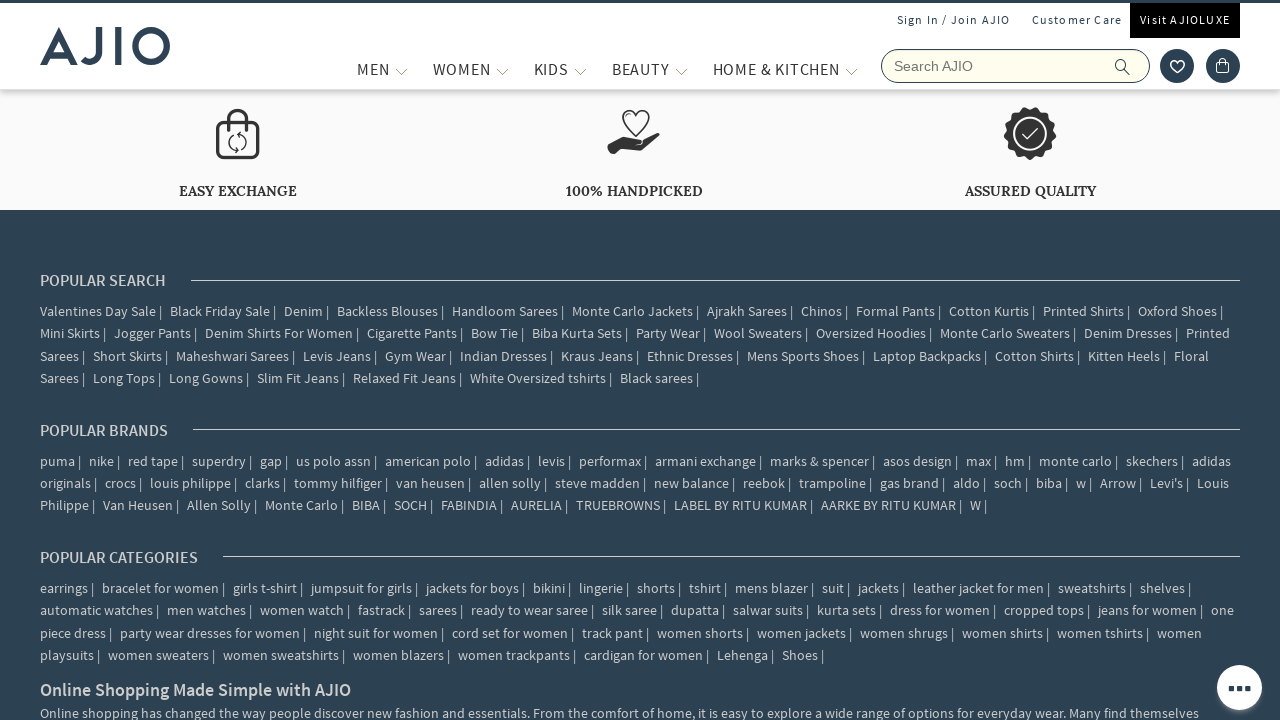

Filled search box with 'bags' on input[name='searchVal']
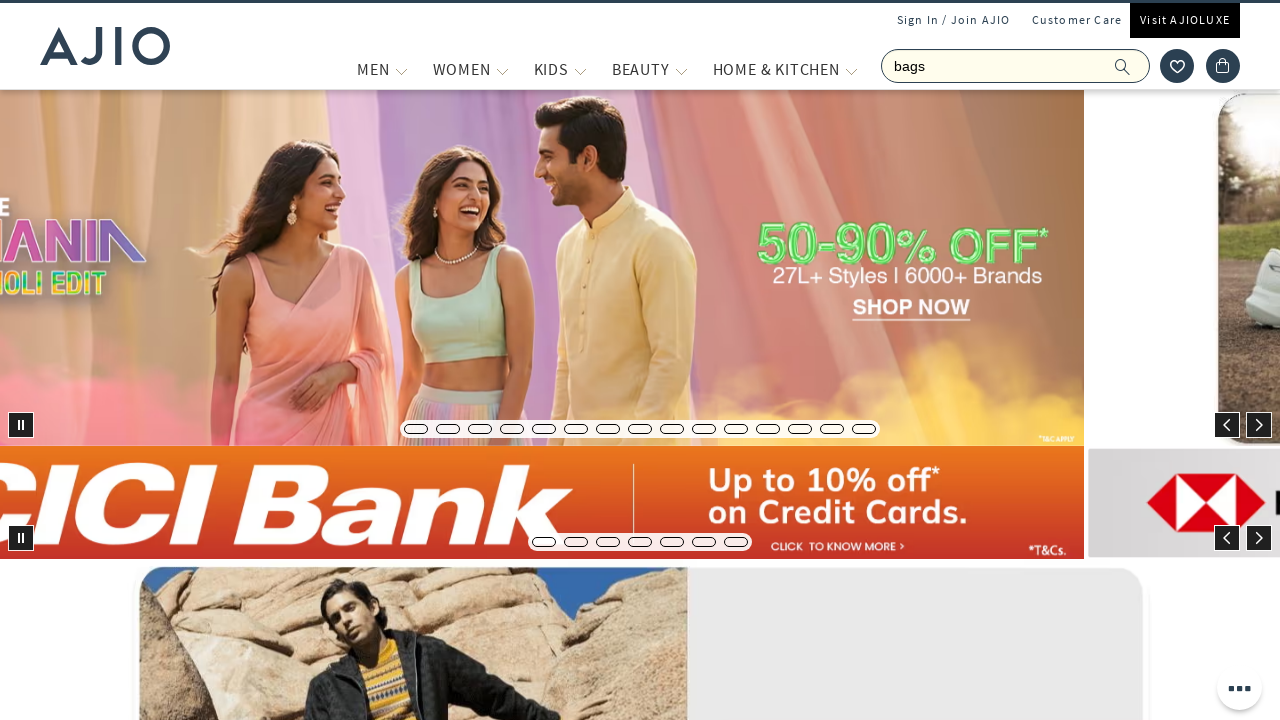

Pressed Enter to submit search for bags on input[name='searchVal']
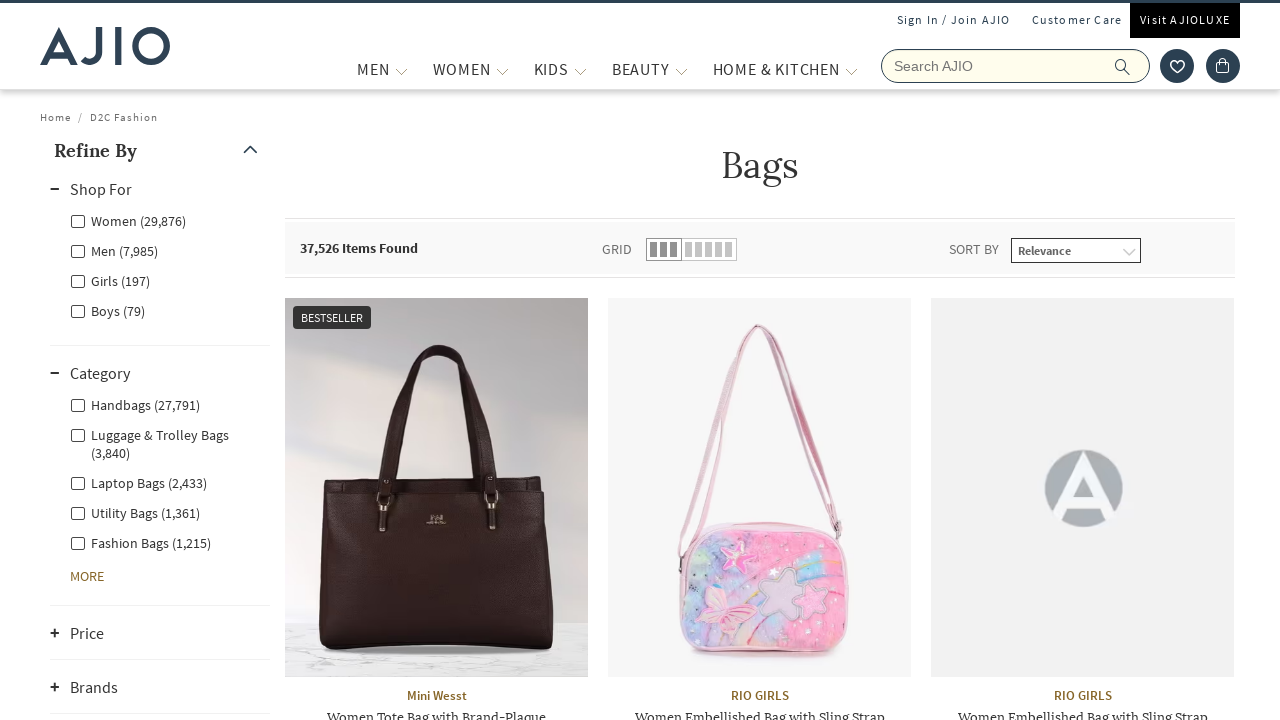

Search results loaded with brand elements visible
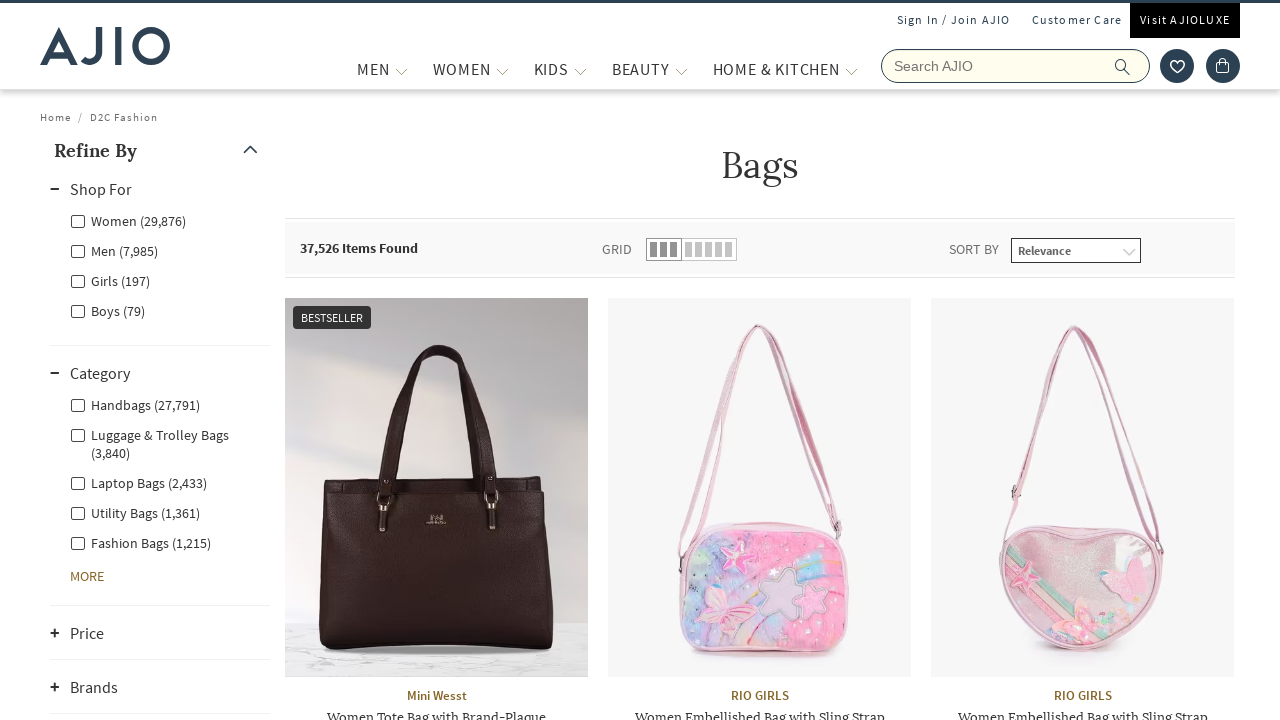

Applied Men gender filter at (114, 250) on label.facet-linkname-genderfilter.facet-linkname-Men
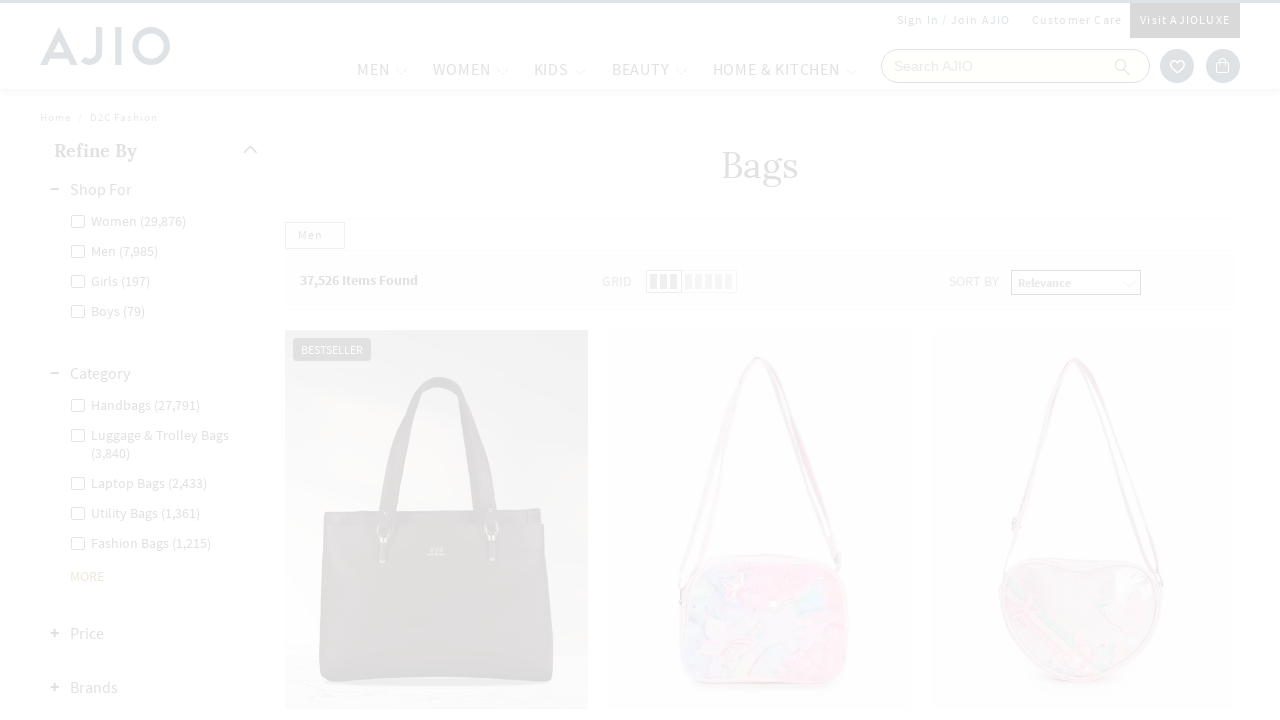

Waited for Men gender filter to apply
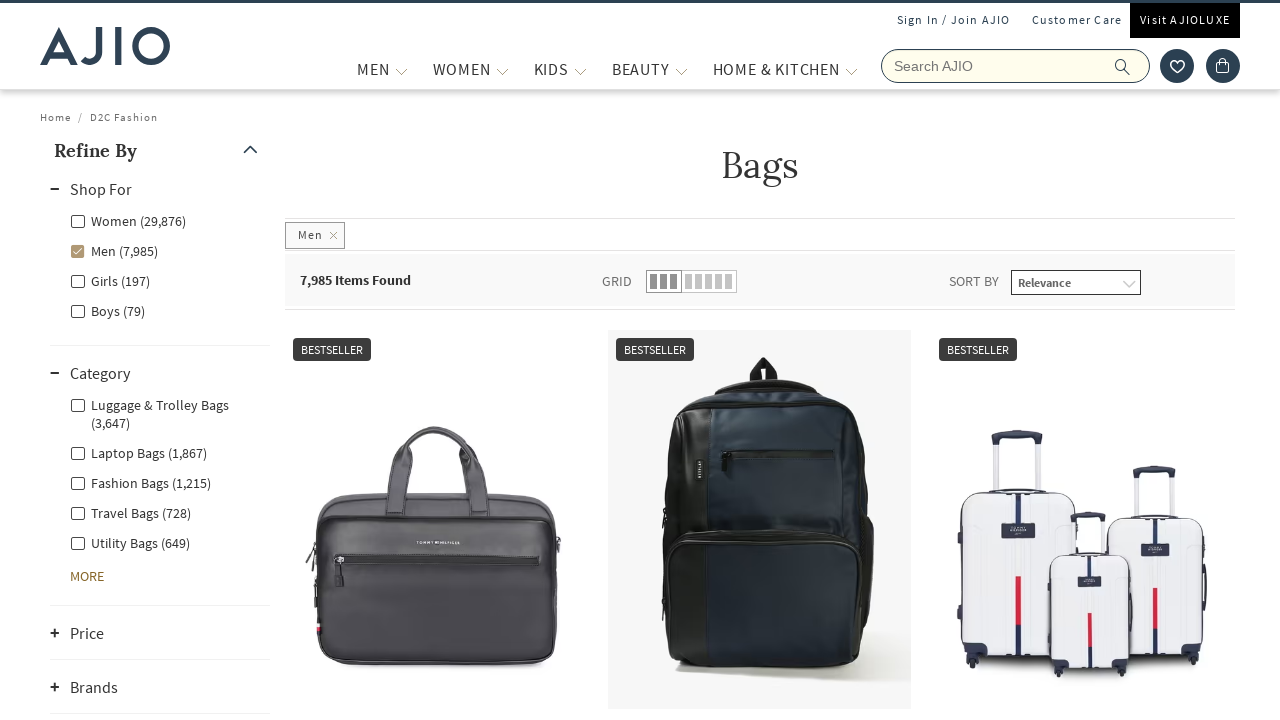

Applied Fashion Bags category filter at (140, 482) on label:has-text('Fashion Bags')
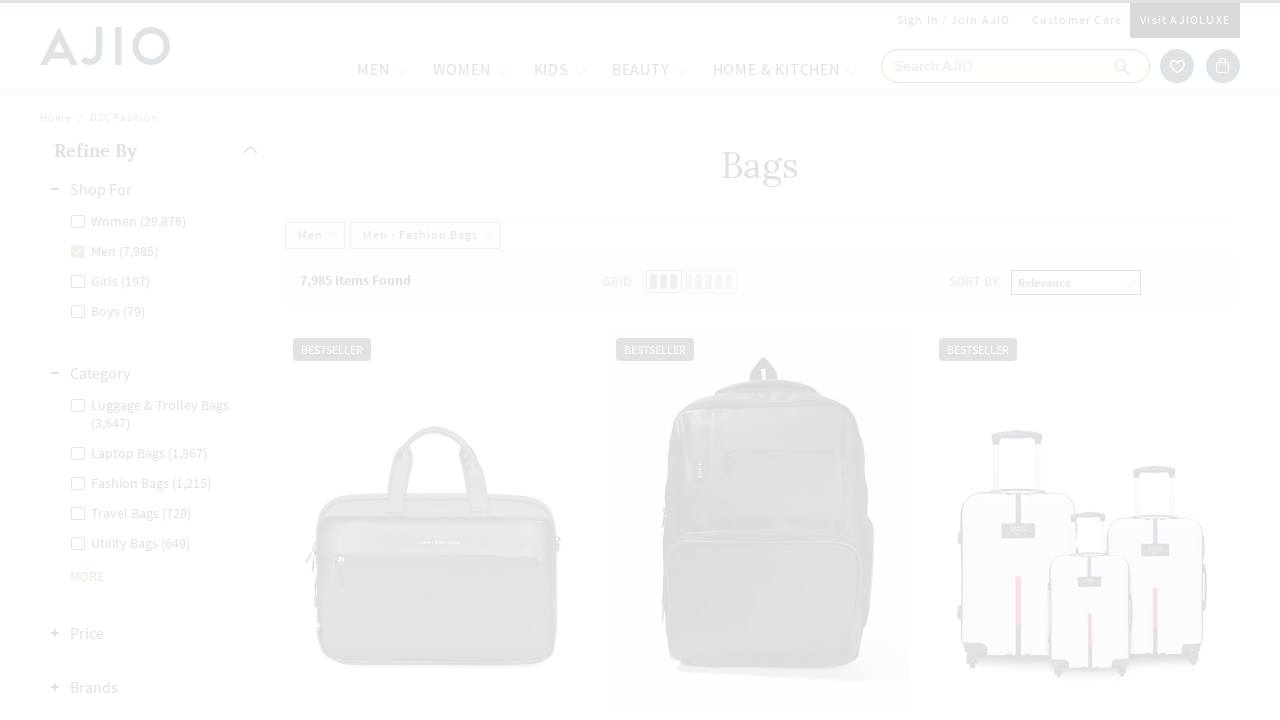

Filtered results loaded after applying Fashion Bags category
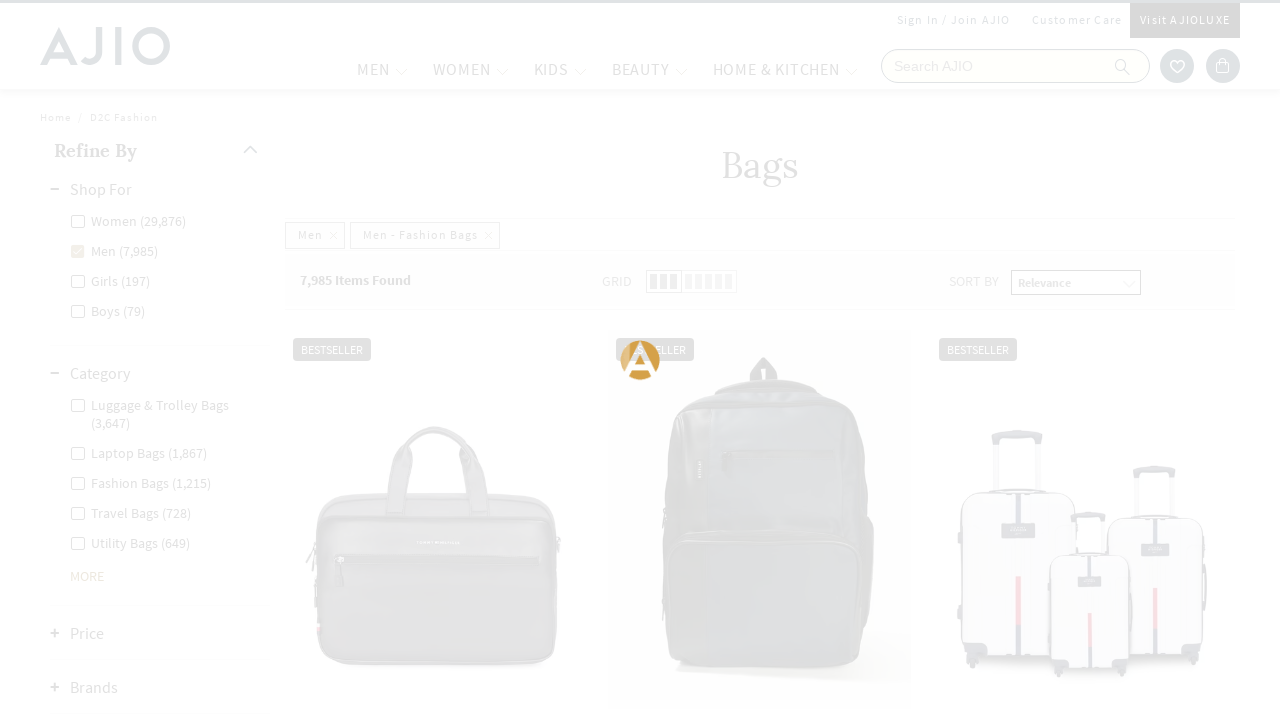

Results count element verified as displayed
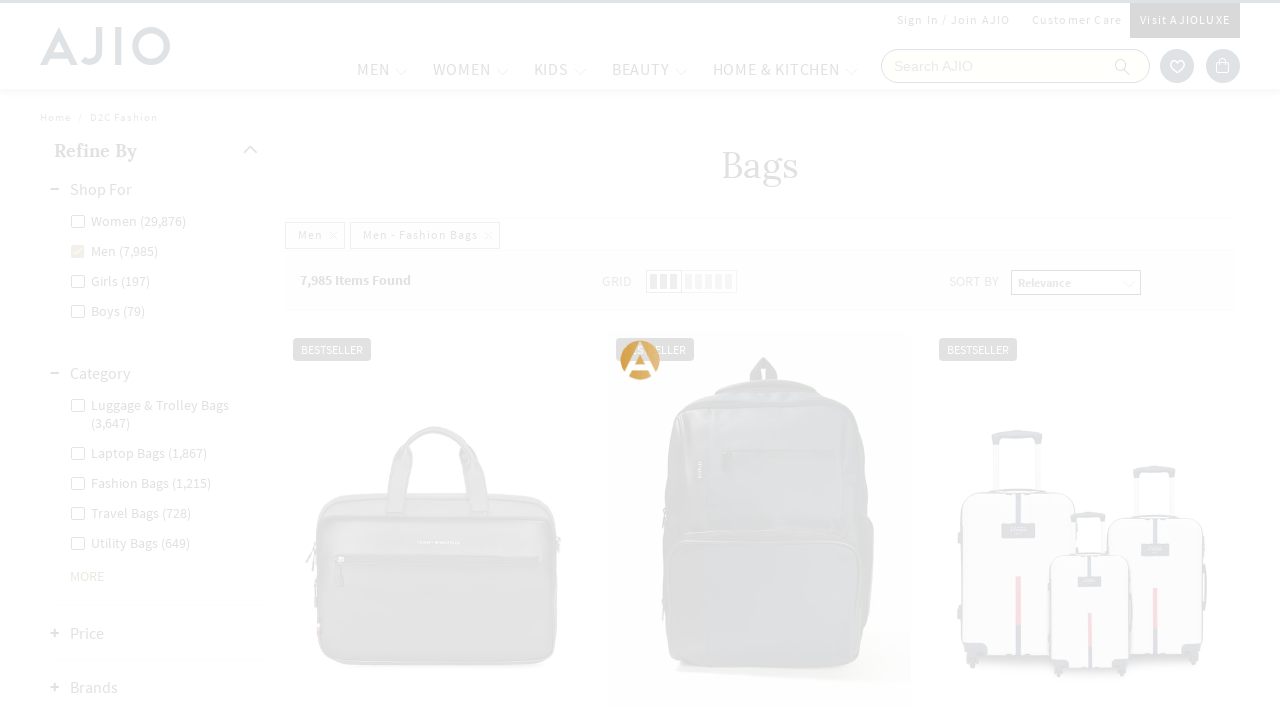

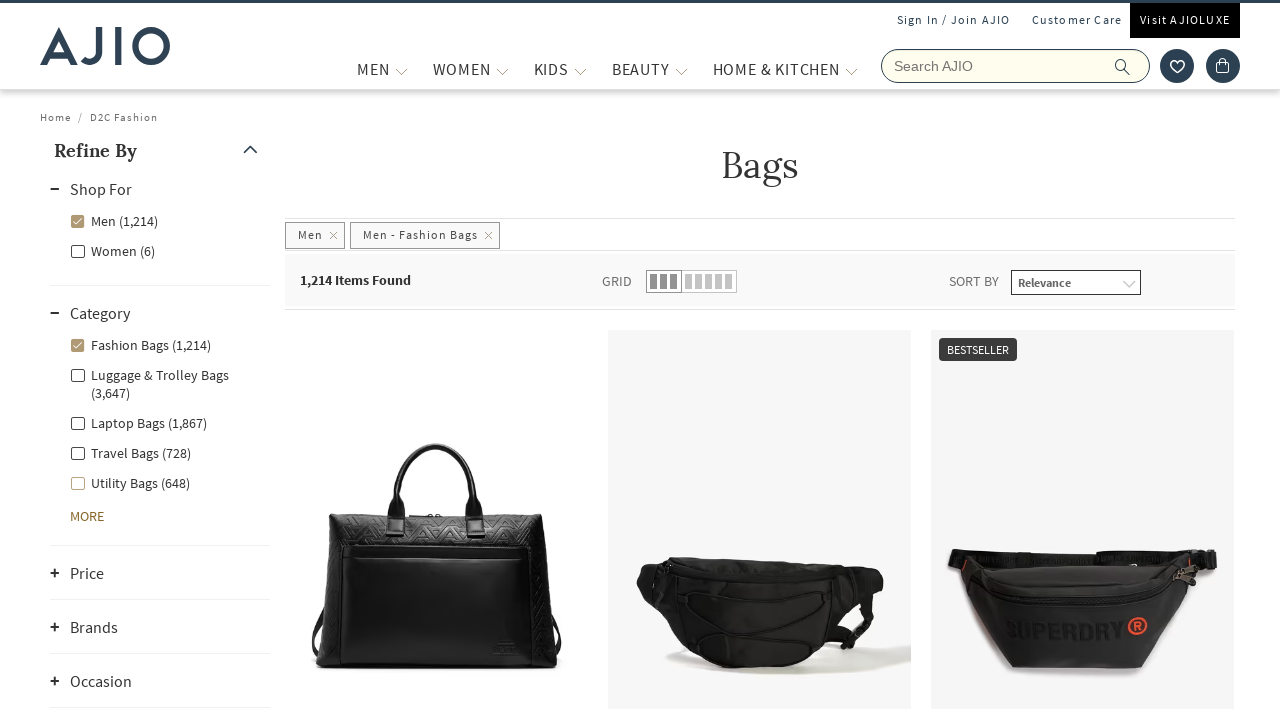